Tests alert popup handling by triggering different types of alerts (standard alert and confirmation dialog) and interacting with them using accept and dismiss actions

Starting URL: https://rahulshettyacademy.com/AutomationPractice/

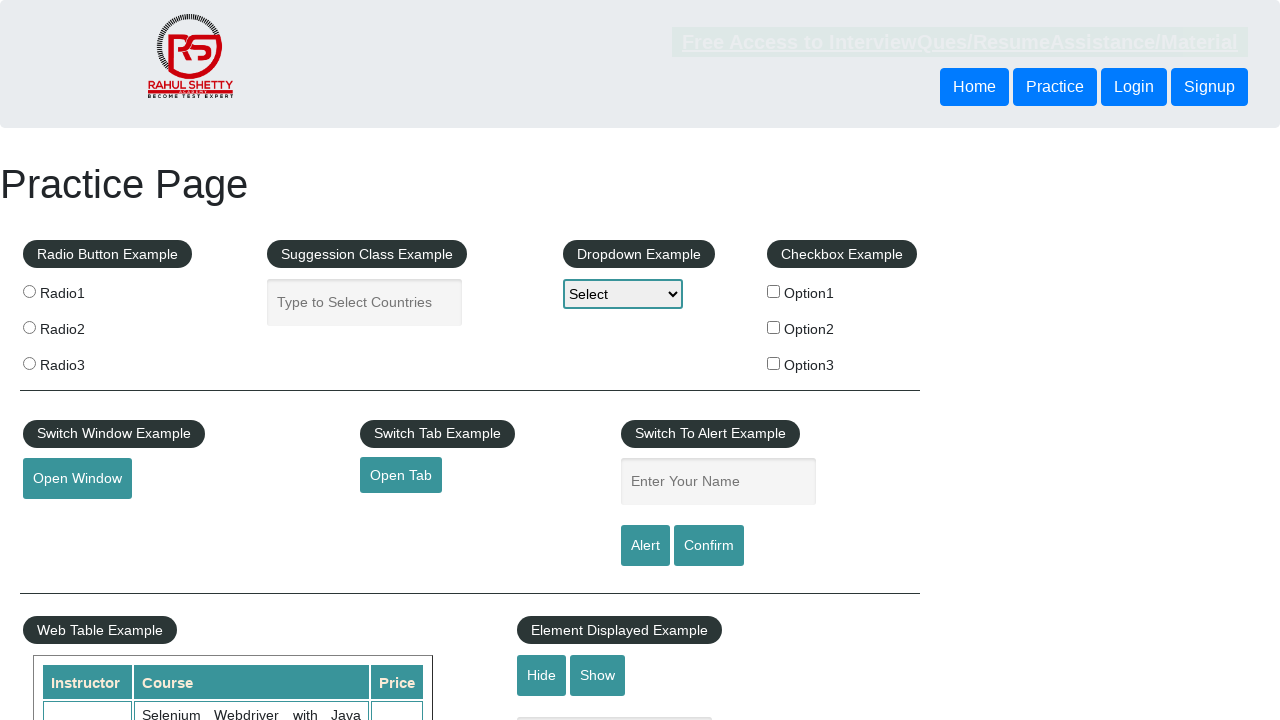

Filled name field with 'Vijayanand' on #name
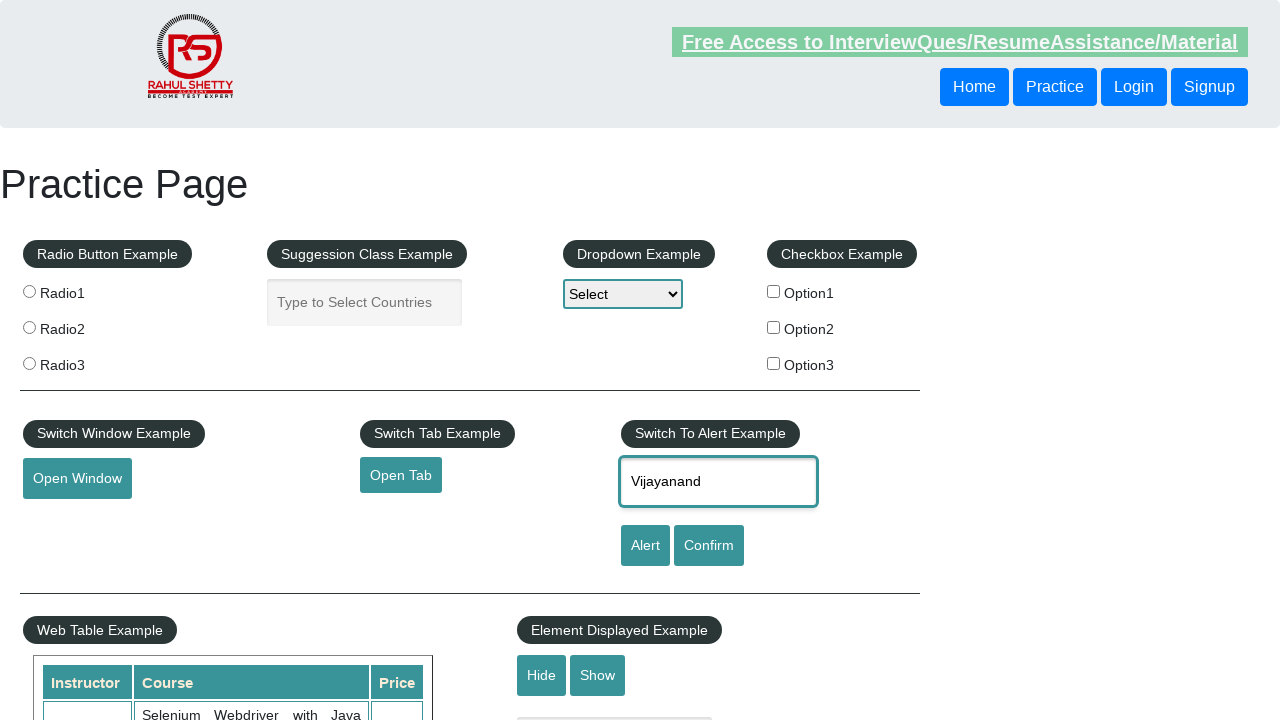

Clicked alert button to trigger standard alert at (645, 546) on #alertbtn
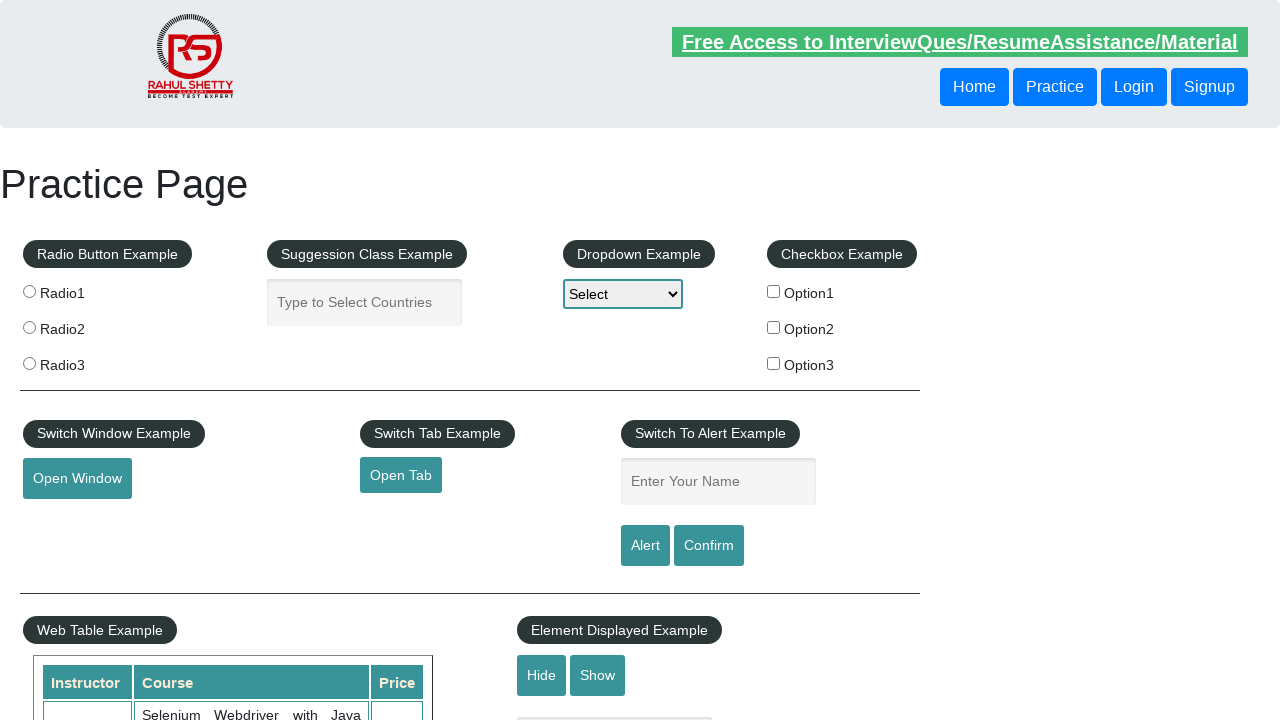

Set up dialog handler to accept alerts
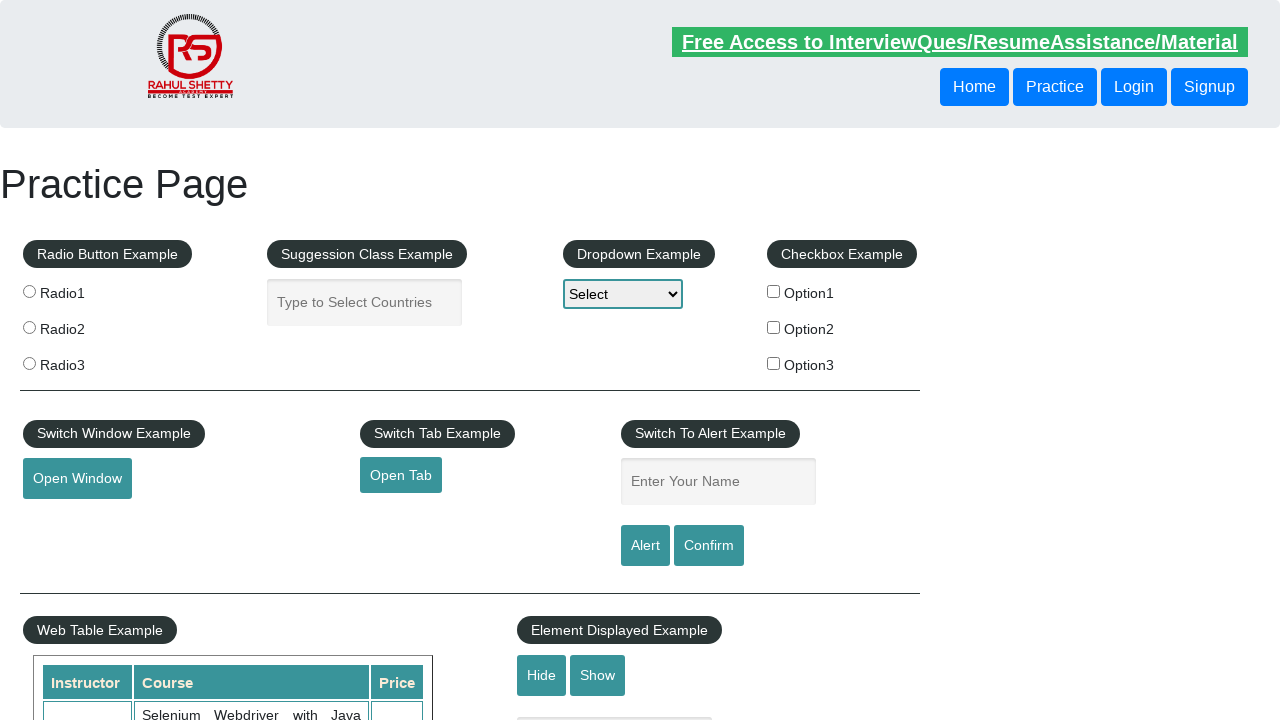

Re-triggered alert button and accepted the alert dialog at (645, 546) on #alertbtn
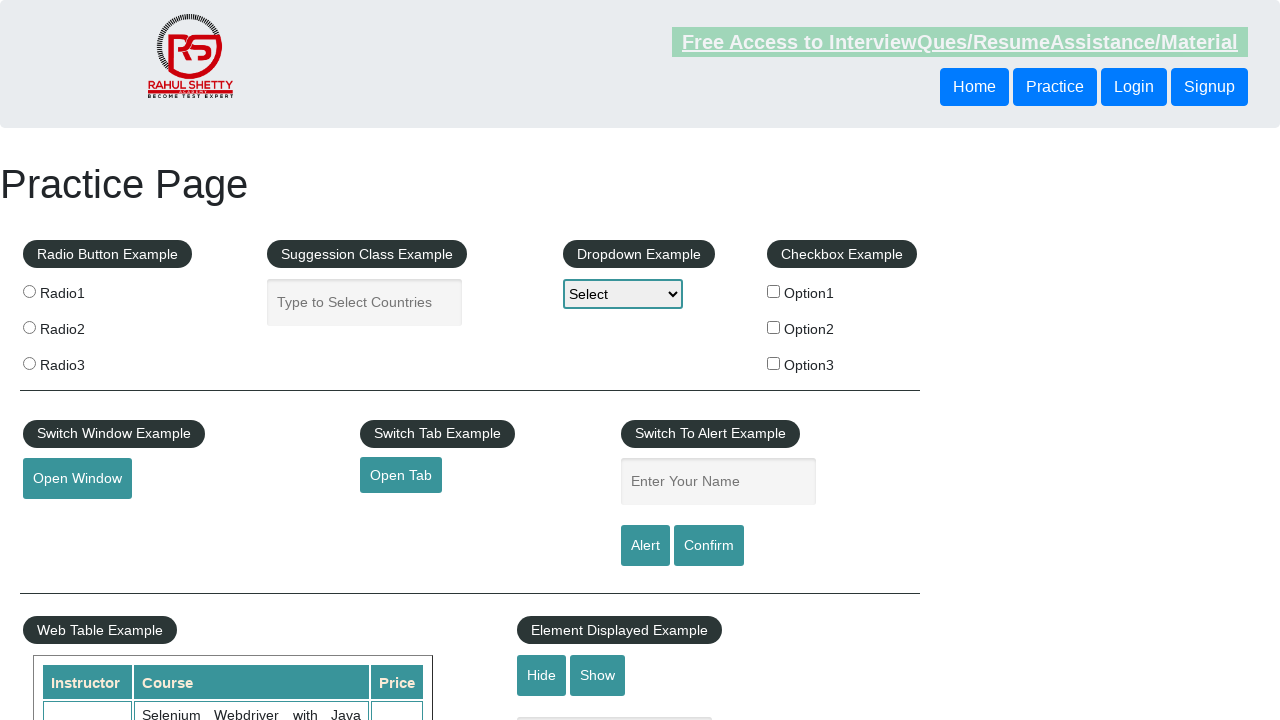

Filled name field again with 'Vijayanand' on #name
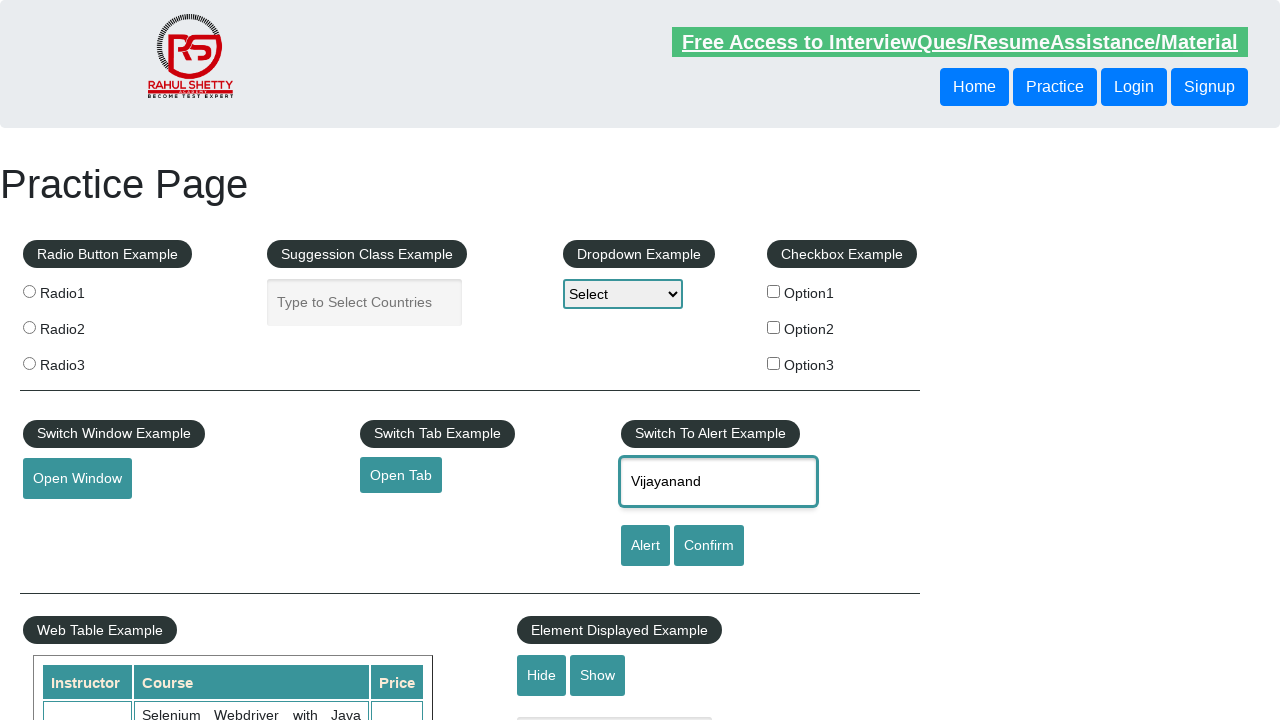

Set up dialog handler to dismiss confirmation dialogs
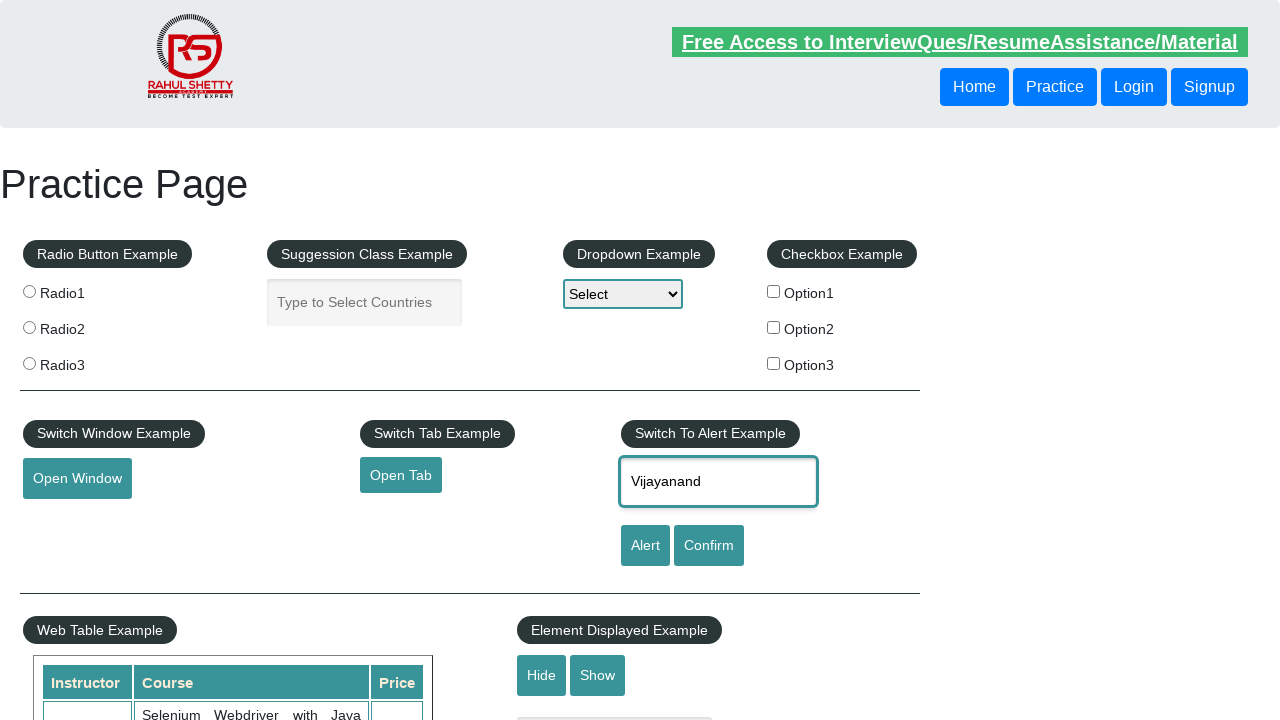

Clicked confirm button and dismissed the confirmation dialog at (709, 546) on #confirmbtn
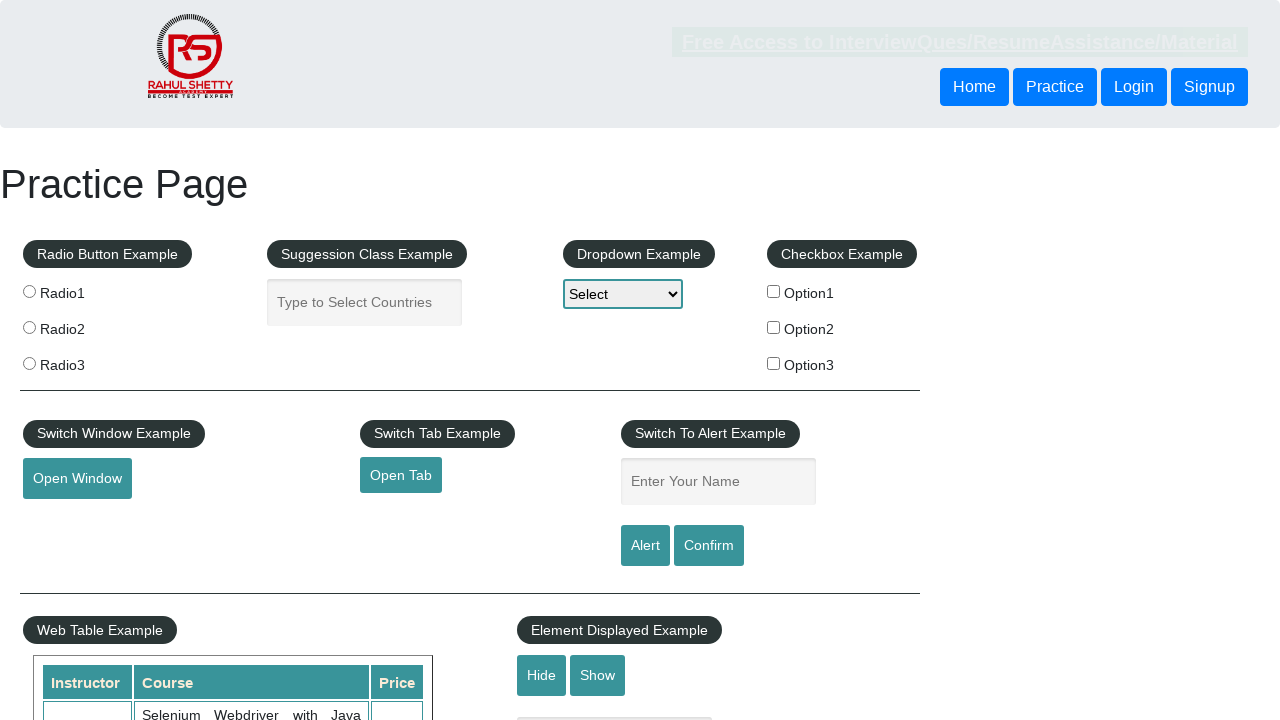

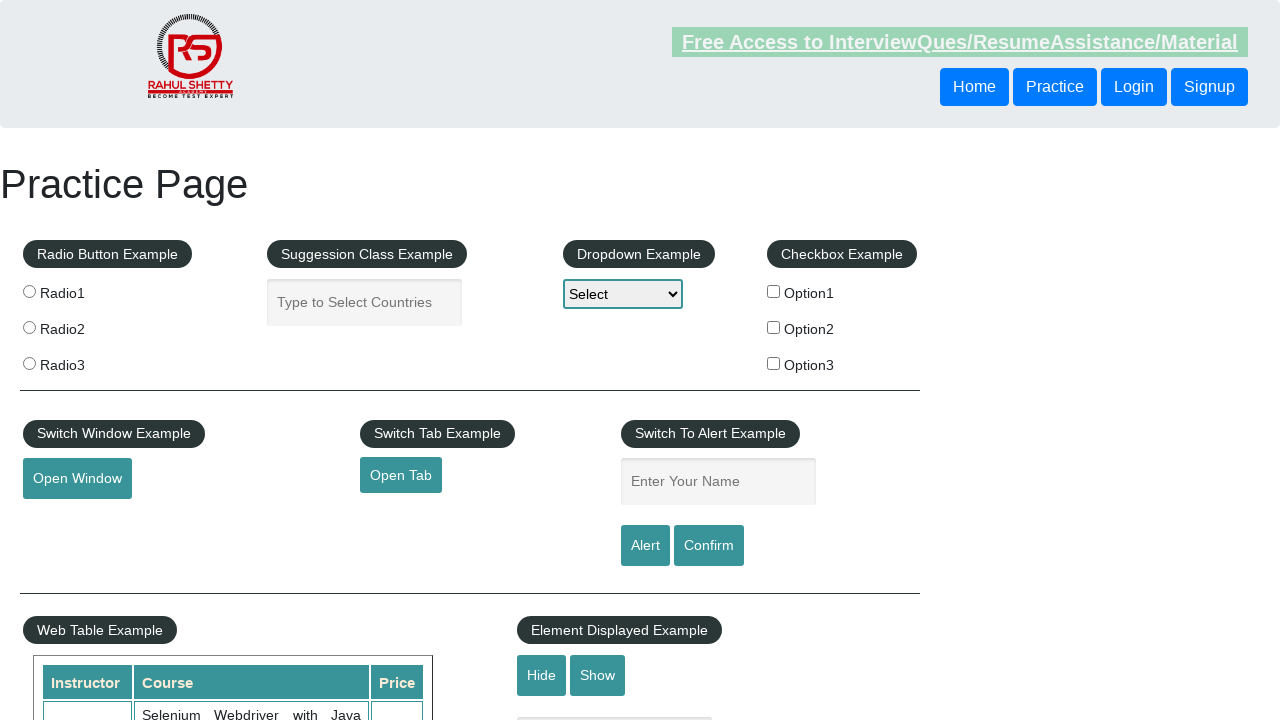